Tests nested frames by navigating to the Frames page, clicking Nested Frames link, and verifying the bottom frame contains "BOTTOM" text

Starting URL: https://the-internet.herokuapp.com/

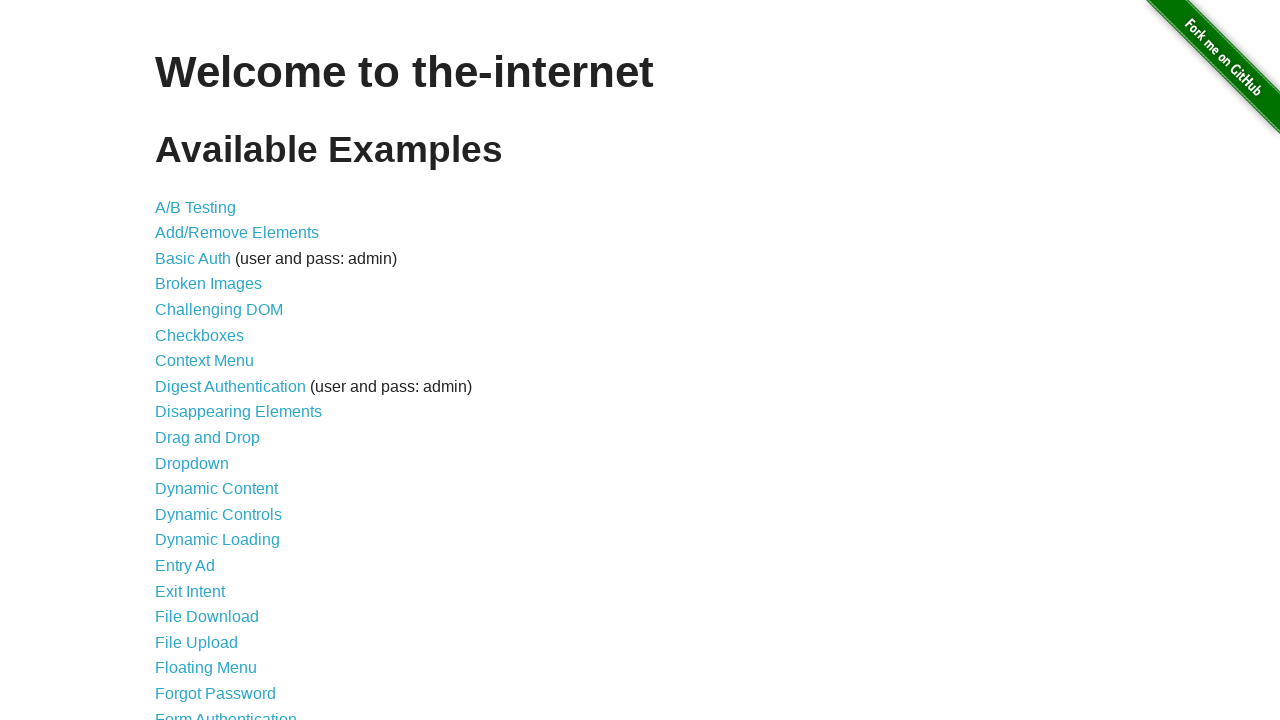

Clicked Frames link from homepage at (182, 361) on a:text('Frames')
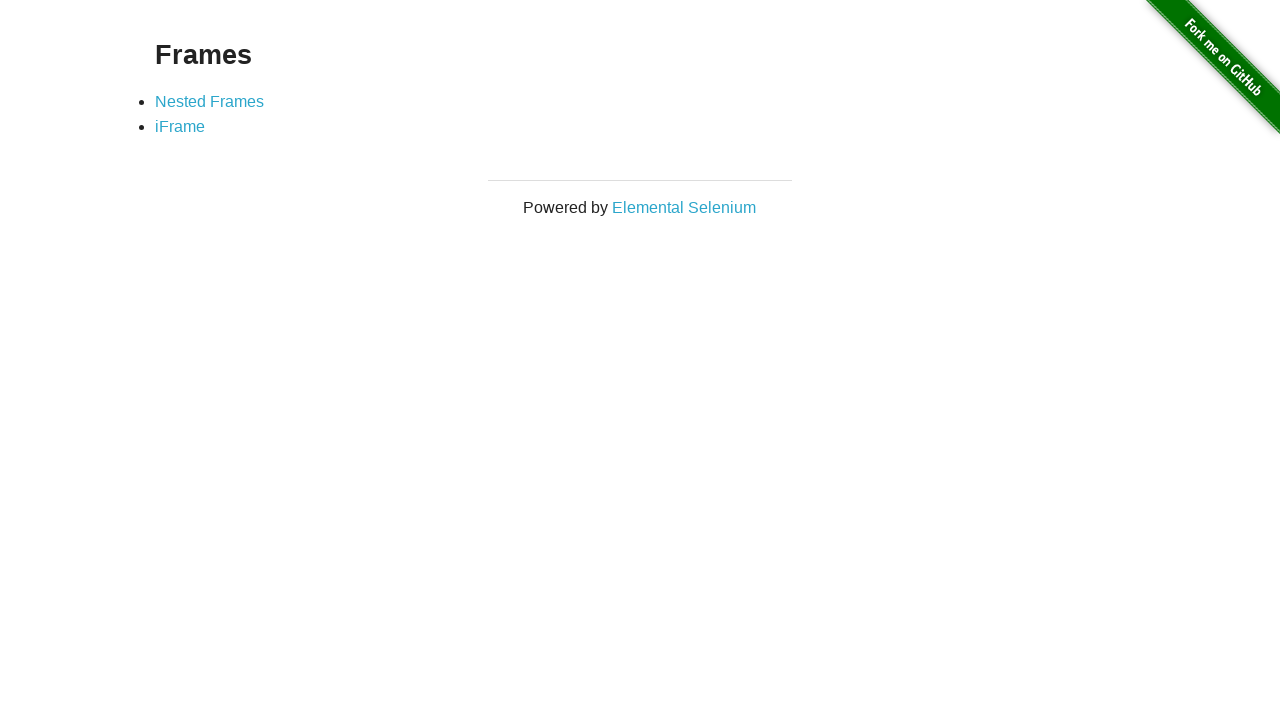

Clicked Nested Frames link at (210, 101) on a:text('Nested Frames')
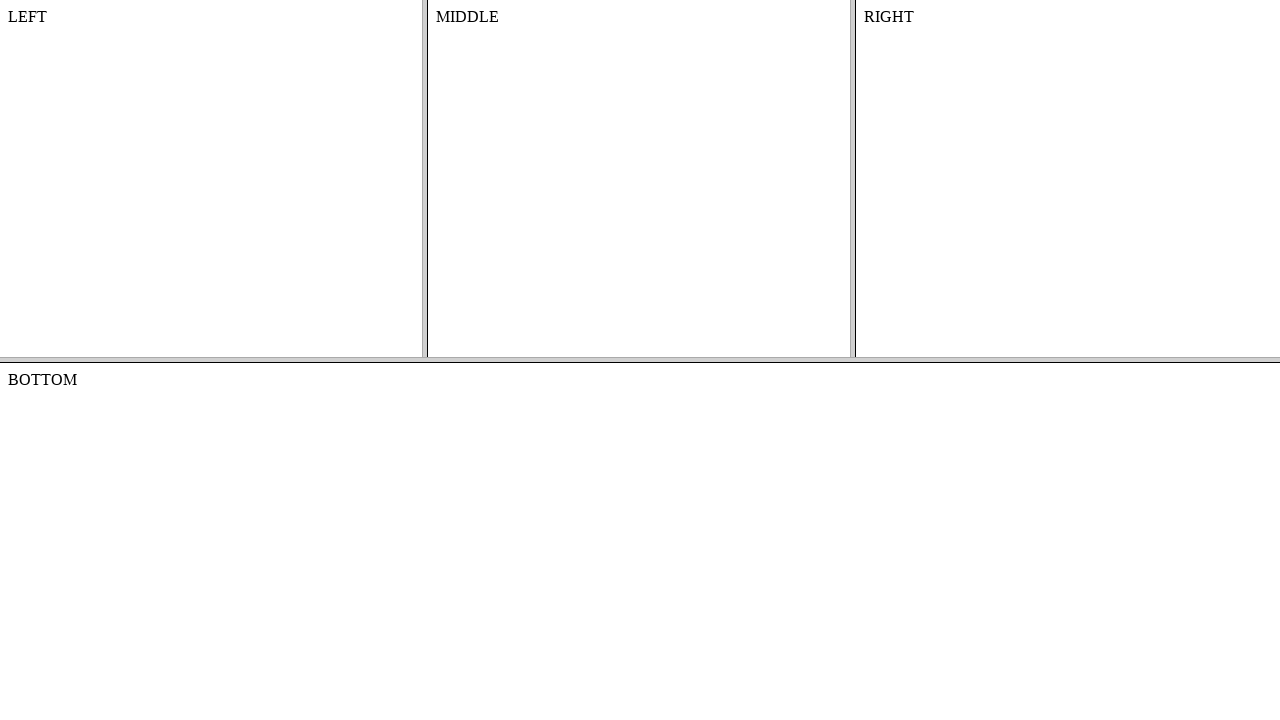

Located frame-bottom frame
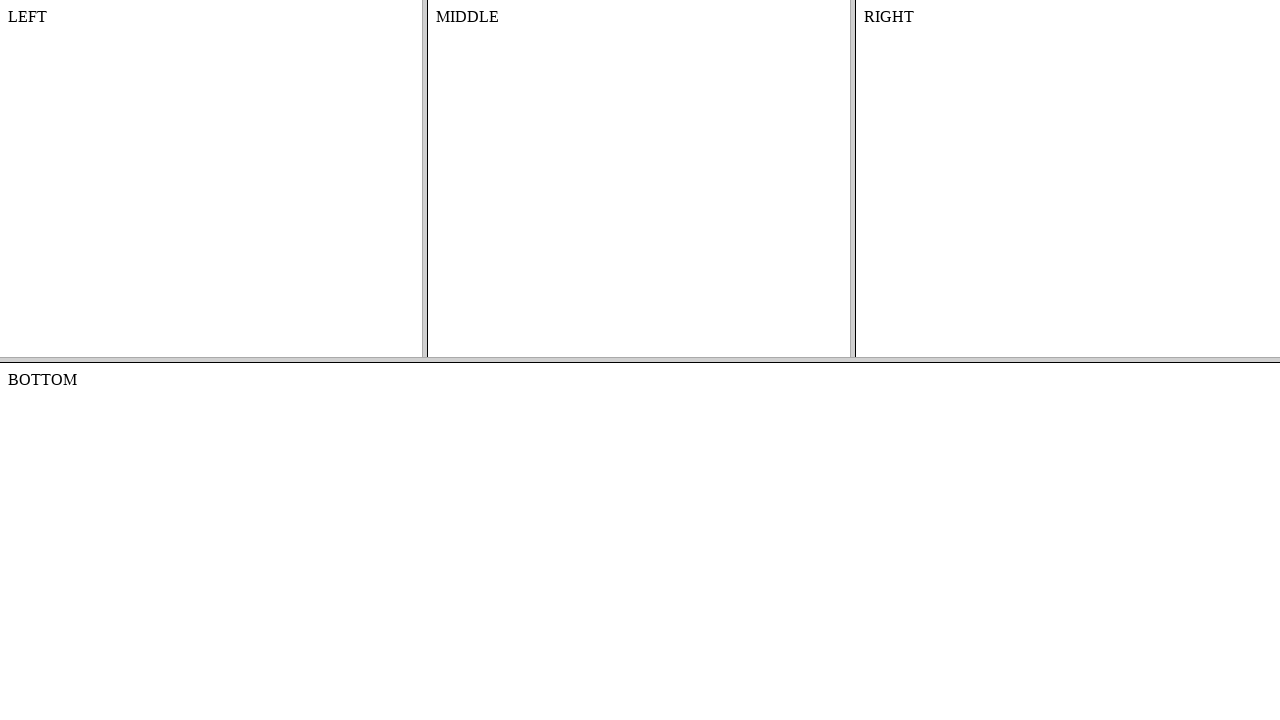

Waited for body element in frame-bottom to load
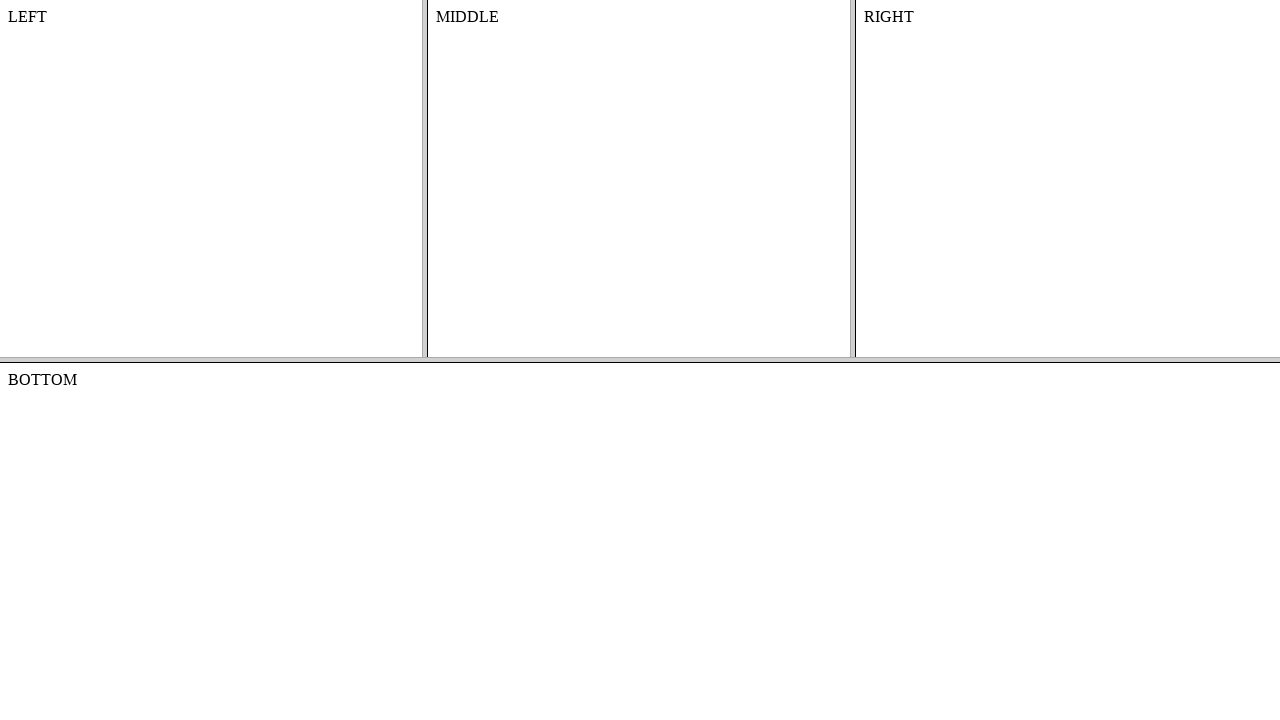

Verified frame-bottom contains 'BOTTOM' text
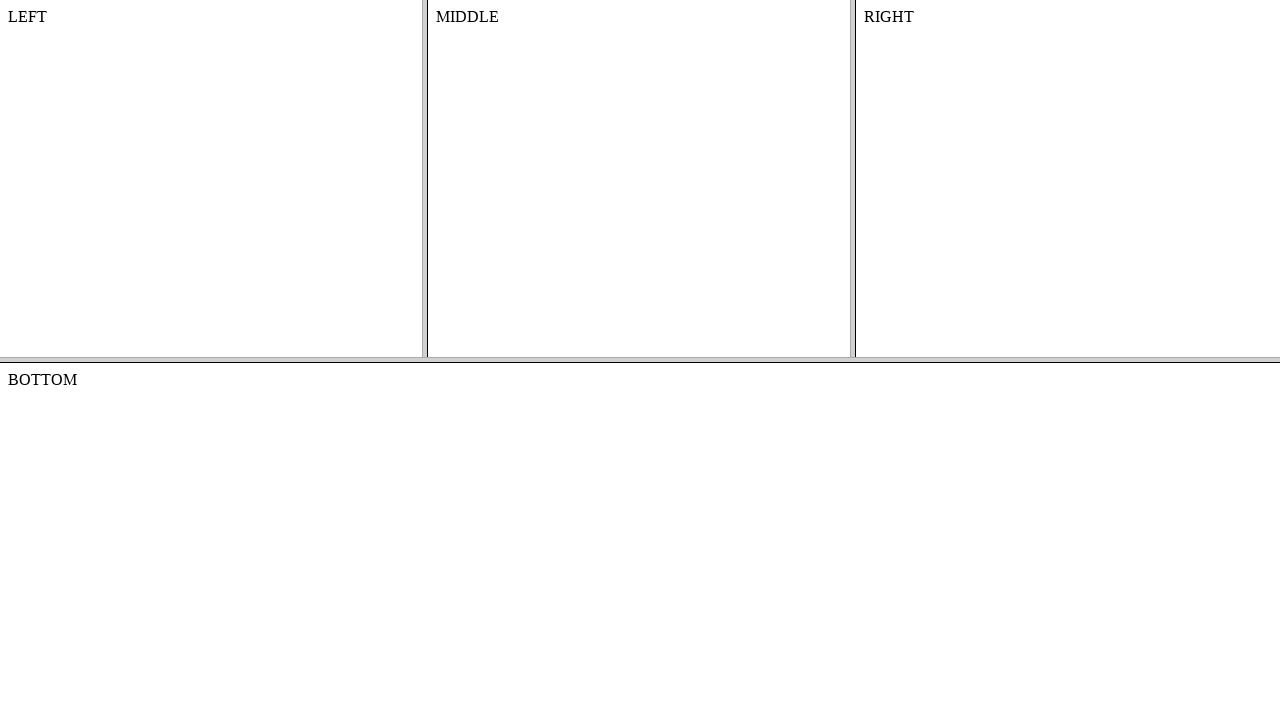

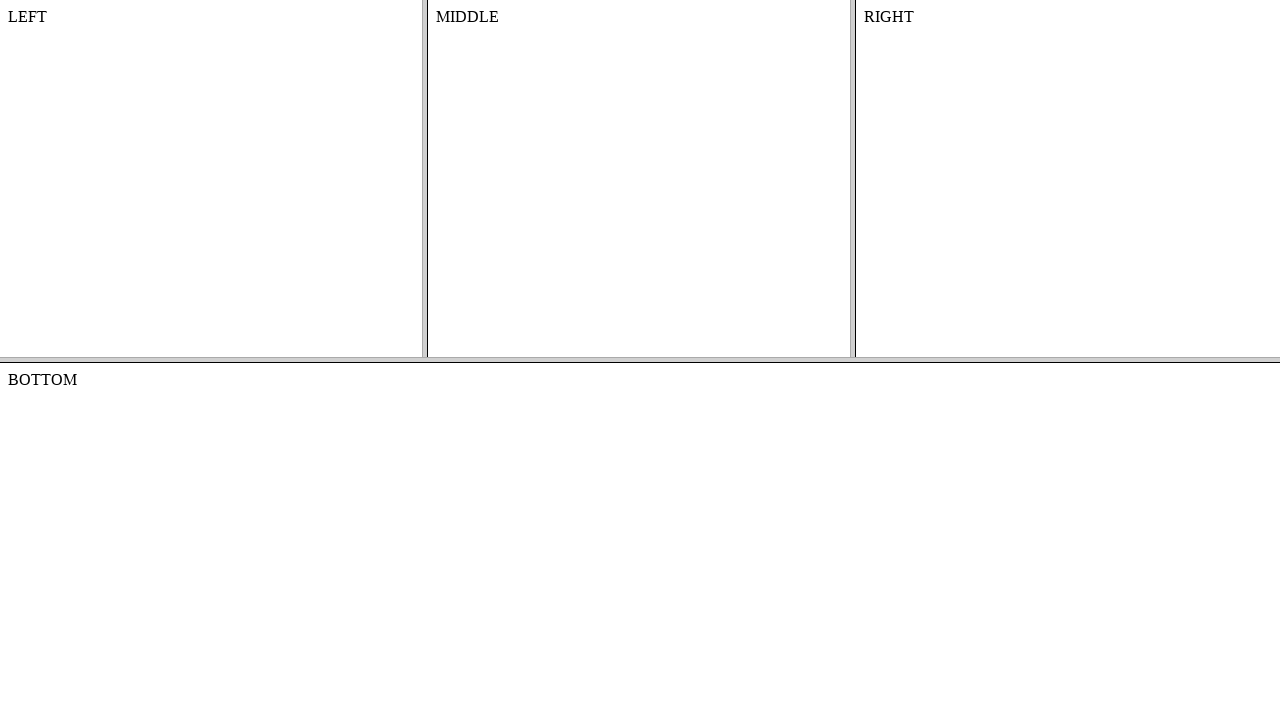